Tests the feedback form by entering name, age, selecting language and genre options, then submitting and verifying the feedback check page

Starting URL: https://kristinek.github.io/site/tasks/provide_feedback

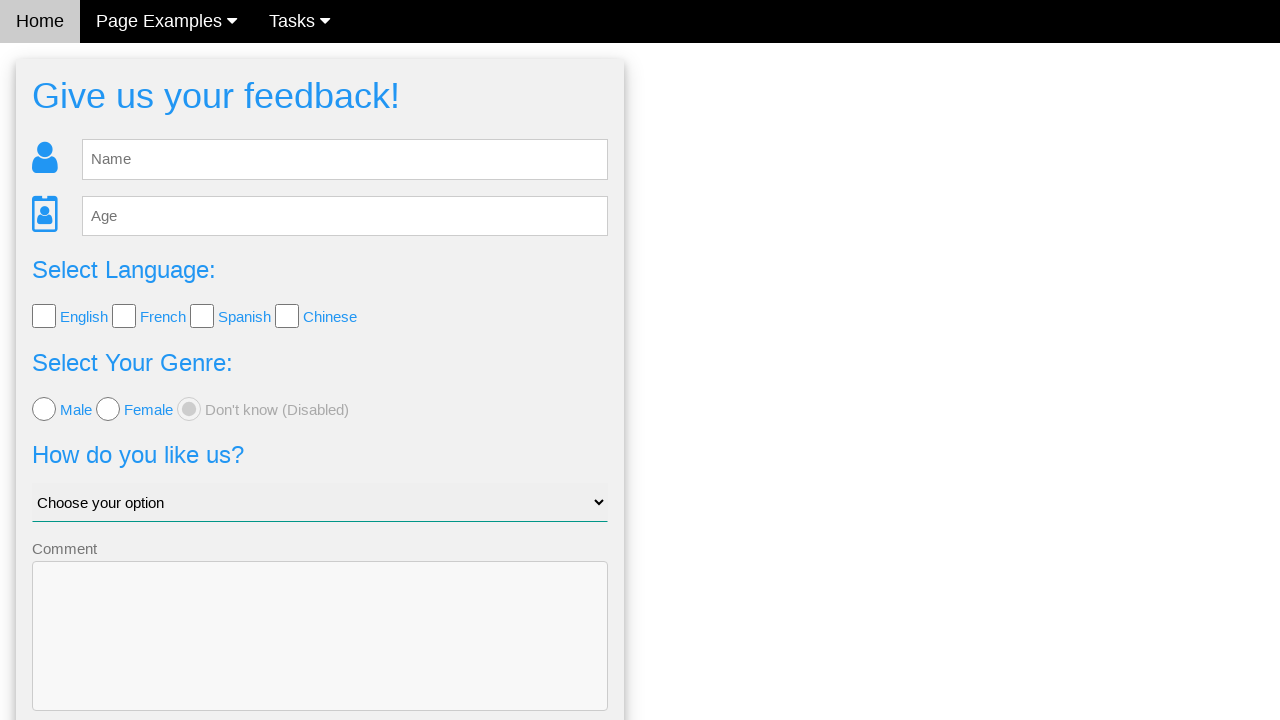

Cleared name field in feedback form on #fb_name
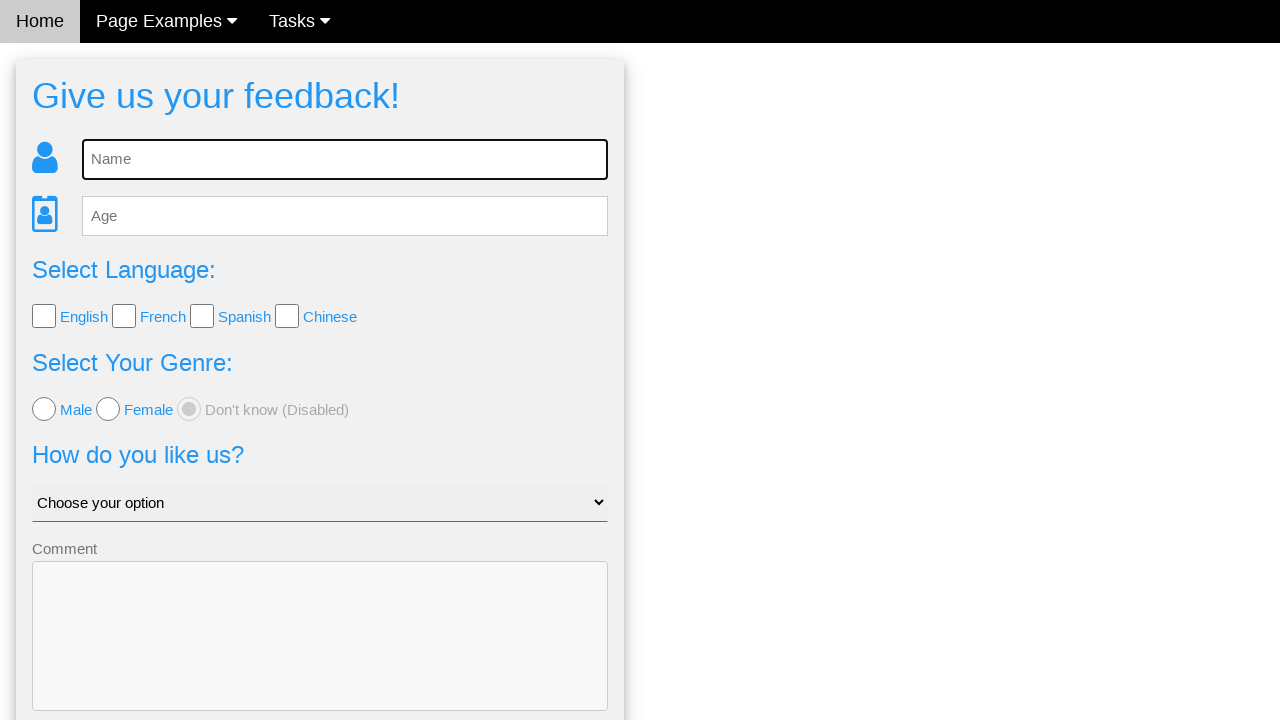

Entered 'Alice Johnson' in name field on #fb_name
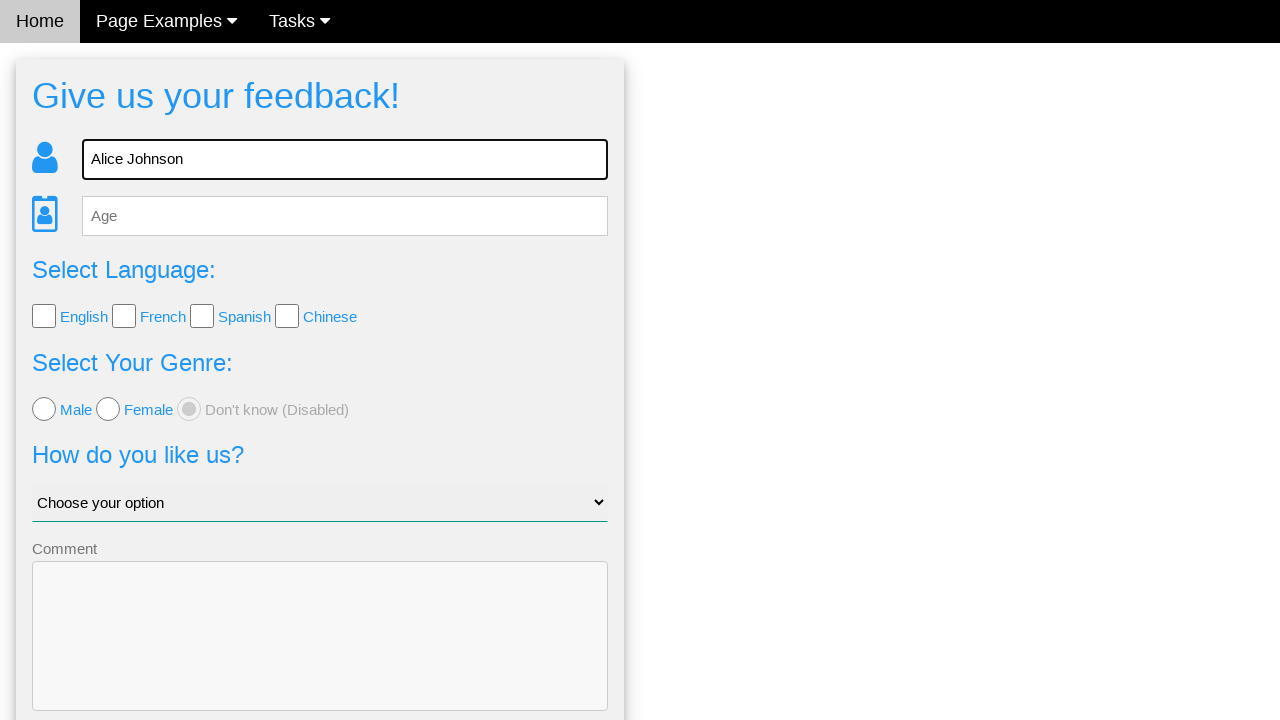

Cleared age field in feedback form on #fb_age
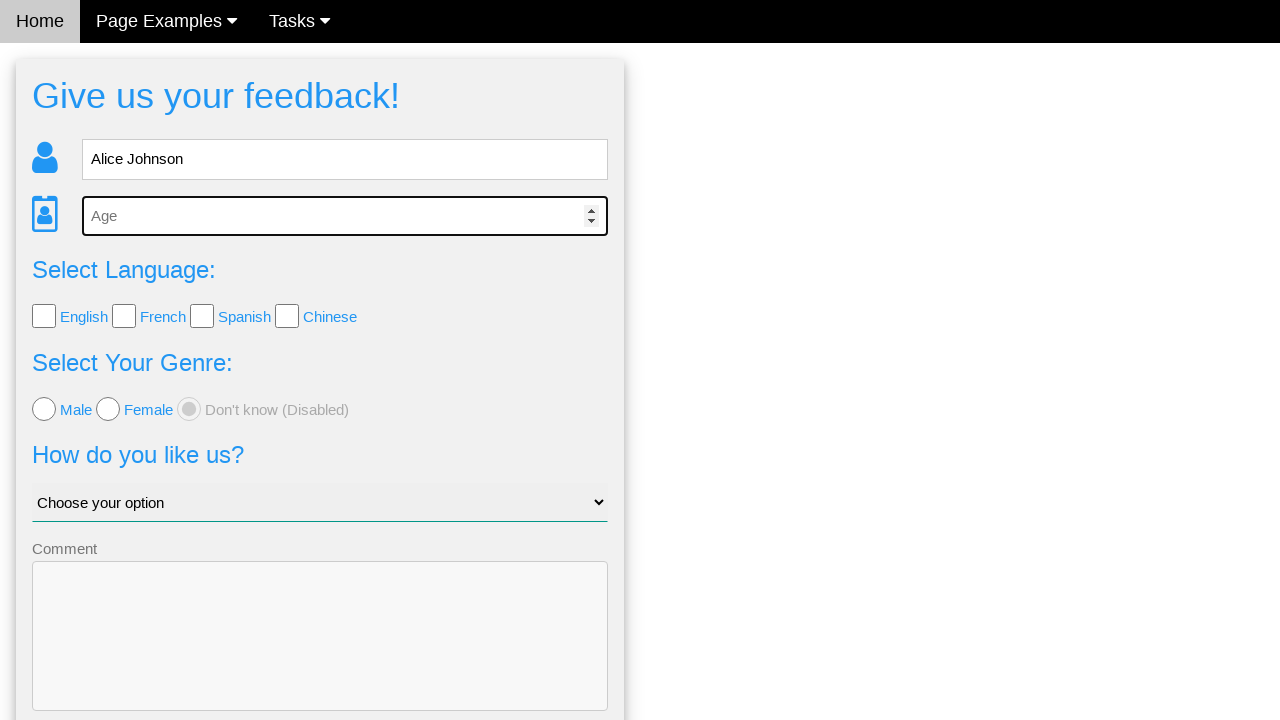

Entered '30' in age field on #fb_age
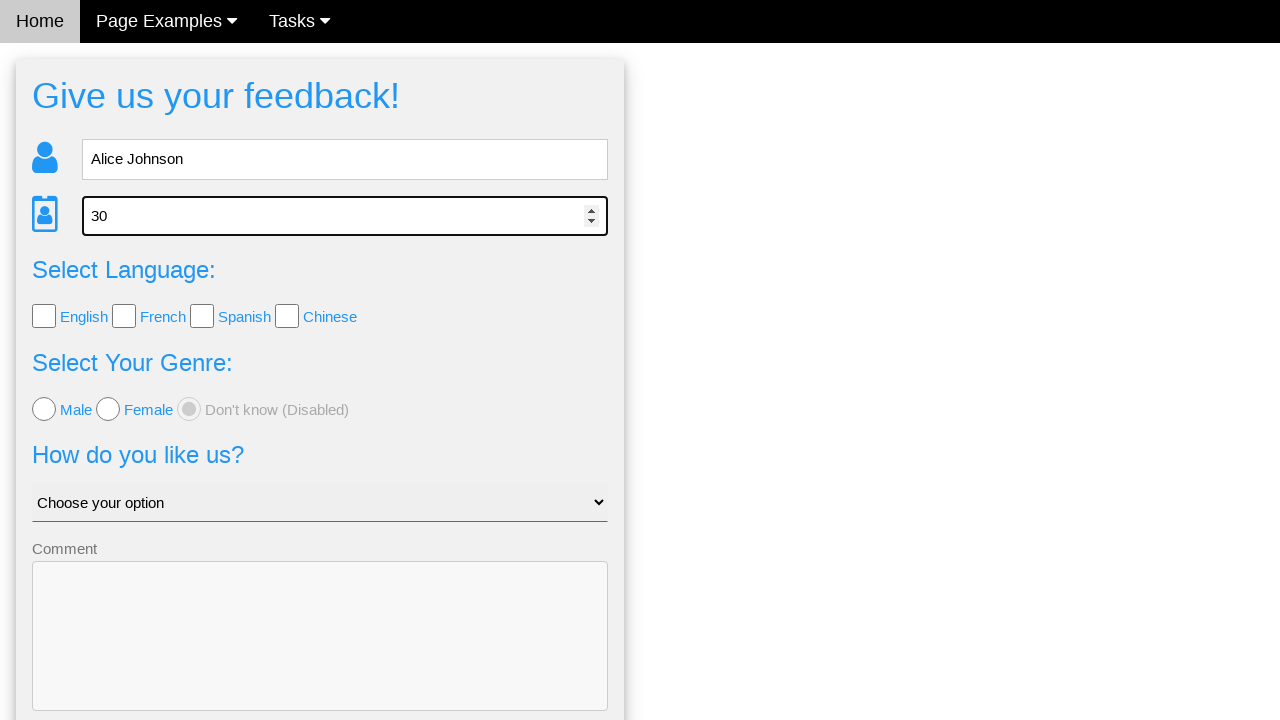

Selected English language option at (44, 316) on [value='English']
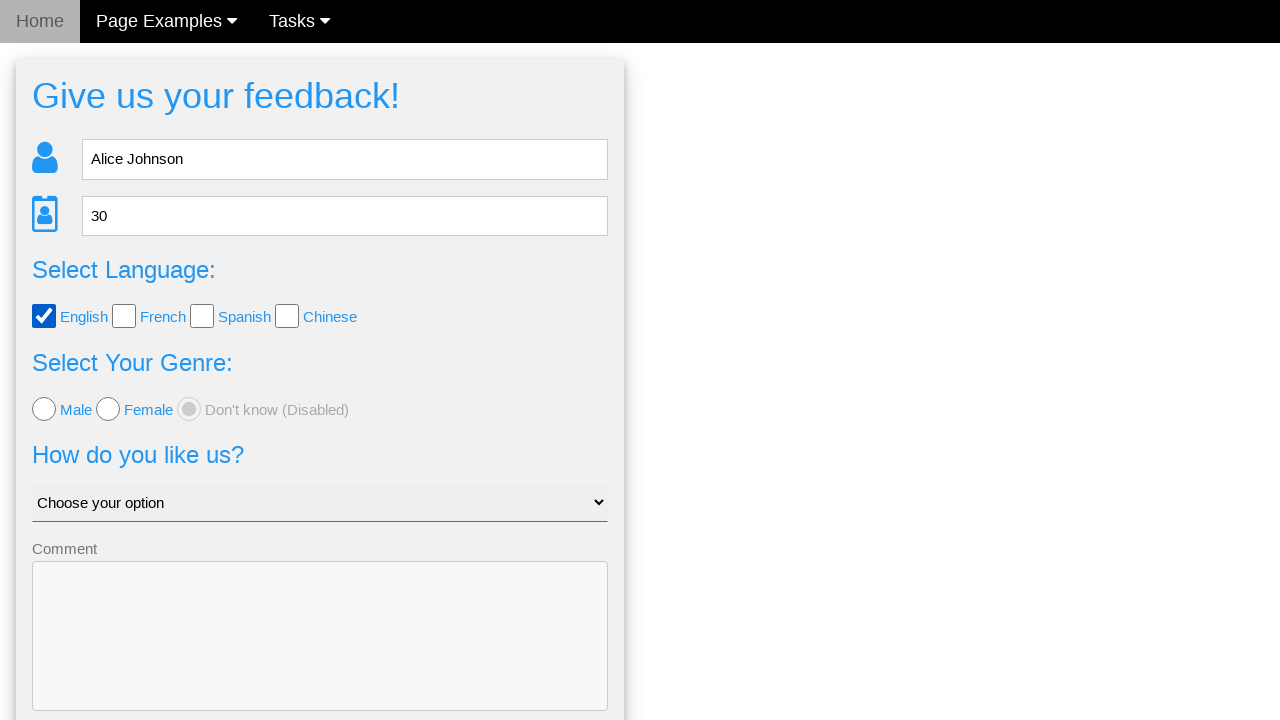

Selected male genre radio button at (44, 409) on xpath=//input[@value='male']
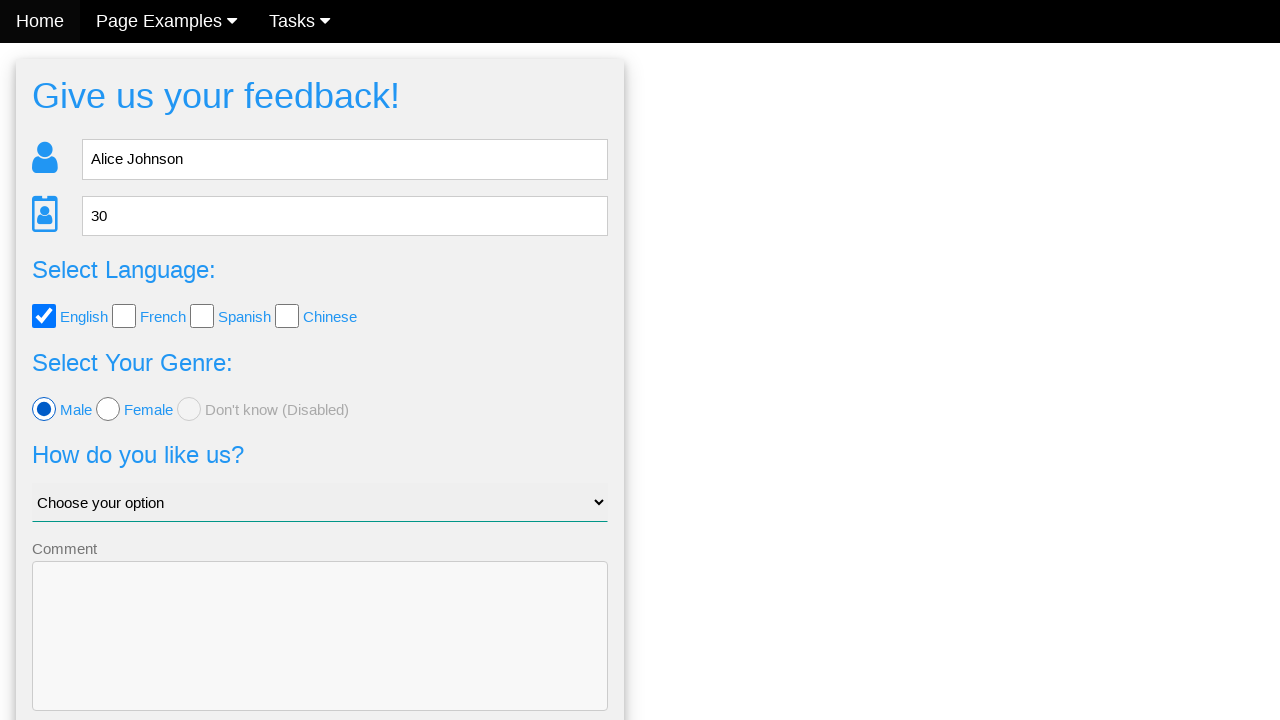

Clicked send button to submit feedback form at (320, 656) on button
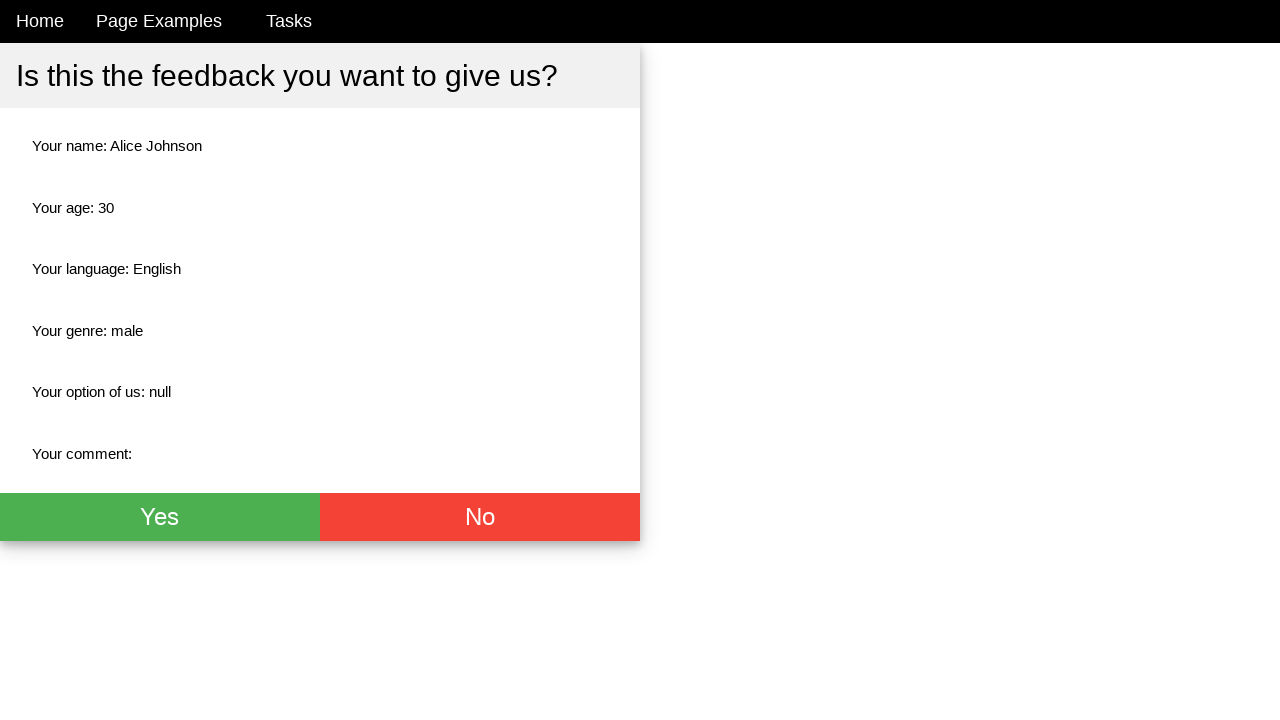

Feedback check page loaded with name field visible
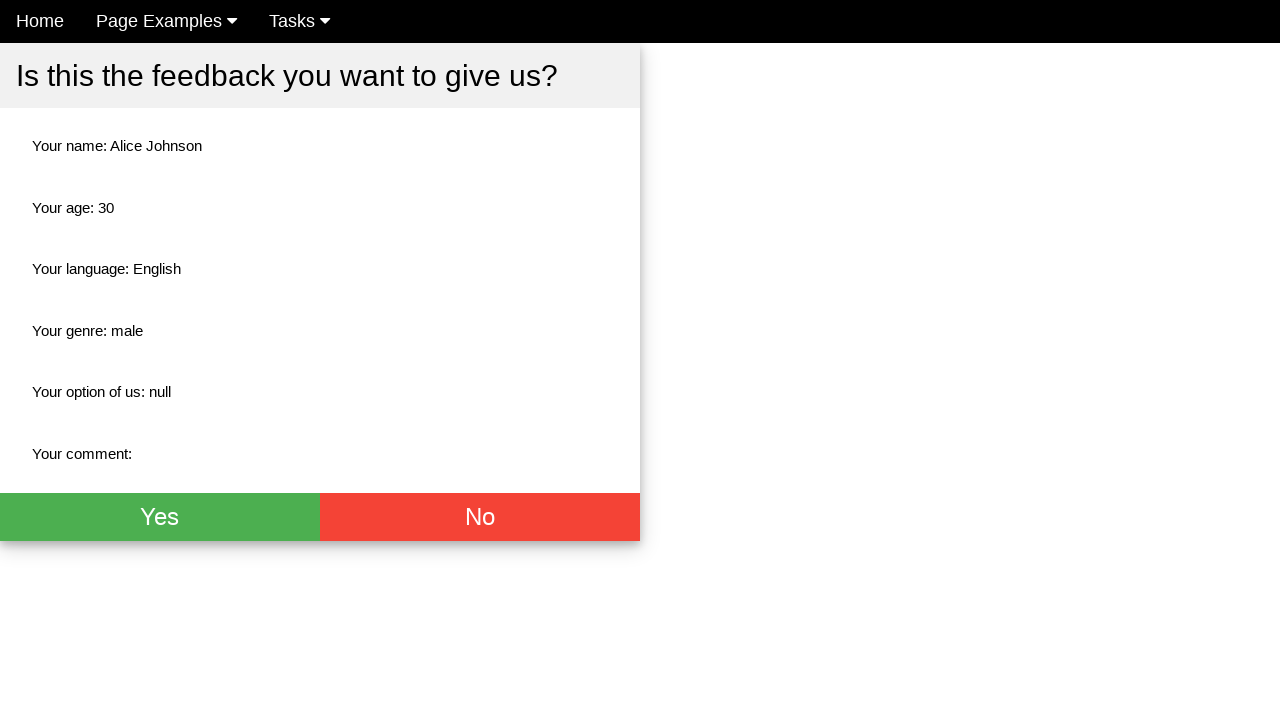

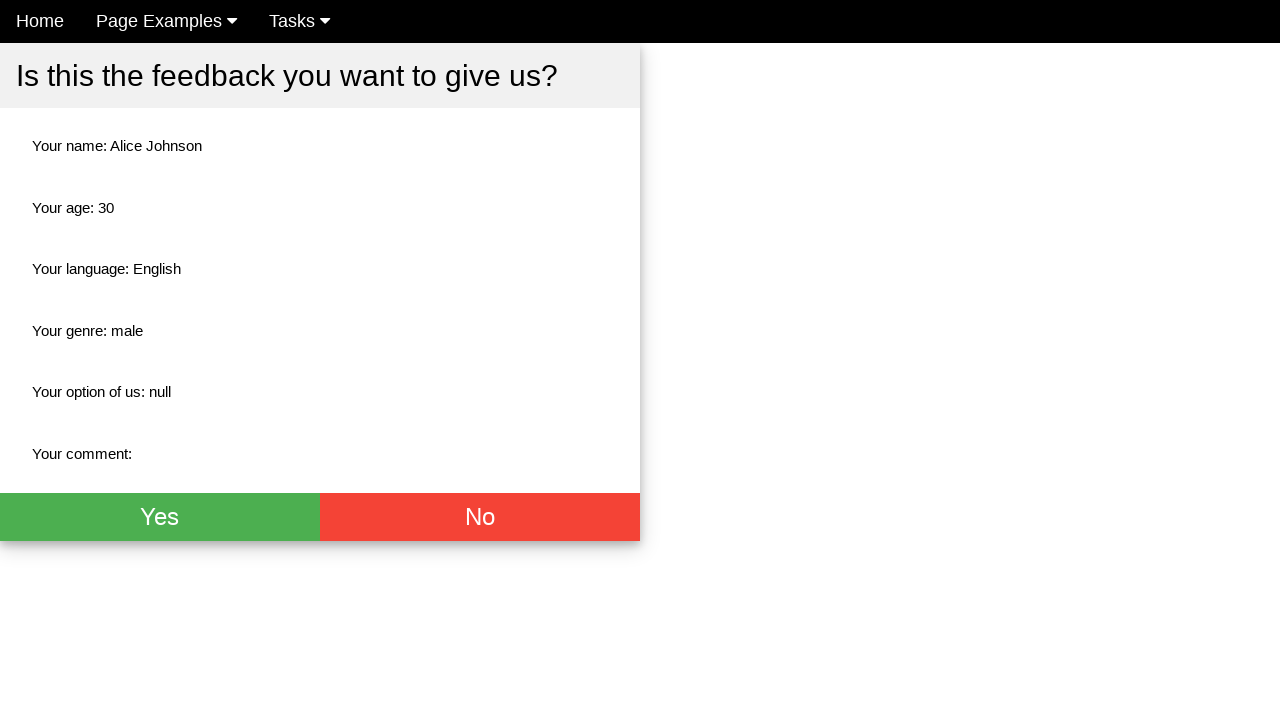